Tests Shadow DOM interaction on a PWA book app by locating the shadow root and filling a search input field.

Starting URL: https://books-pwakit.appspot.com/

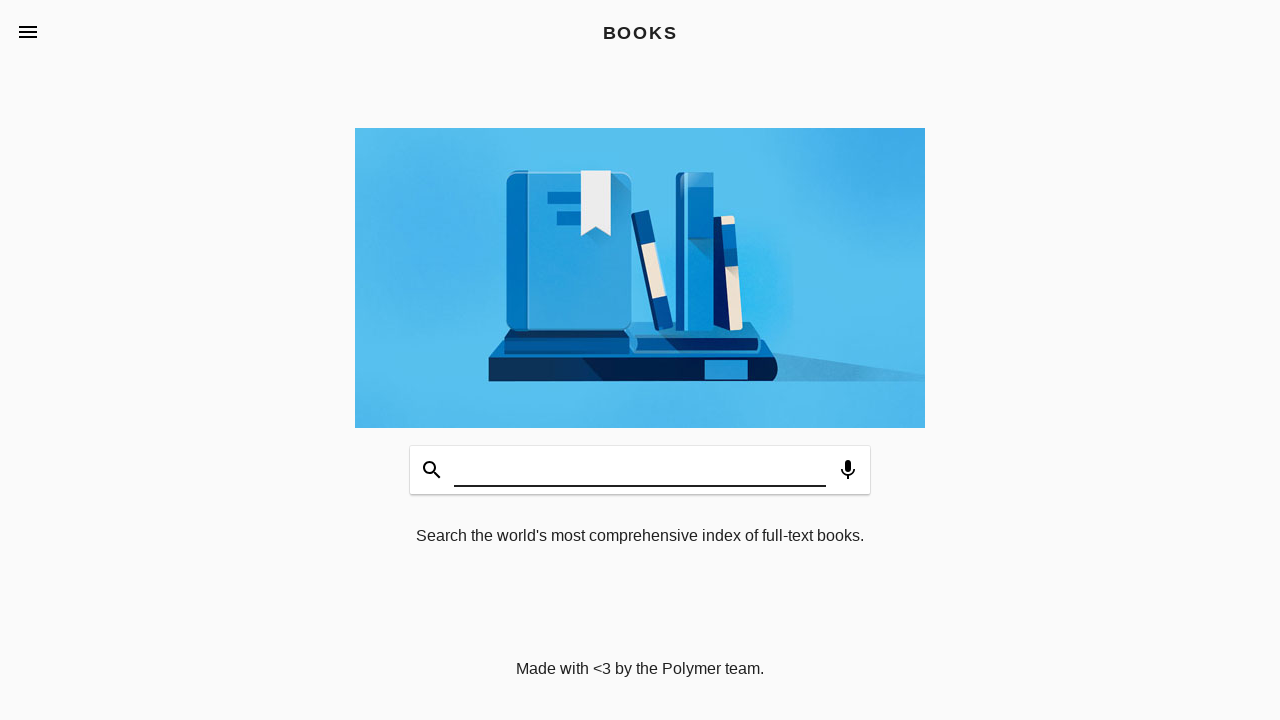

Shadow host element '[apptitle="BOOKS"]' loaded
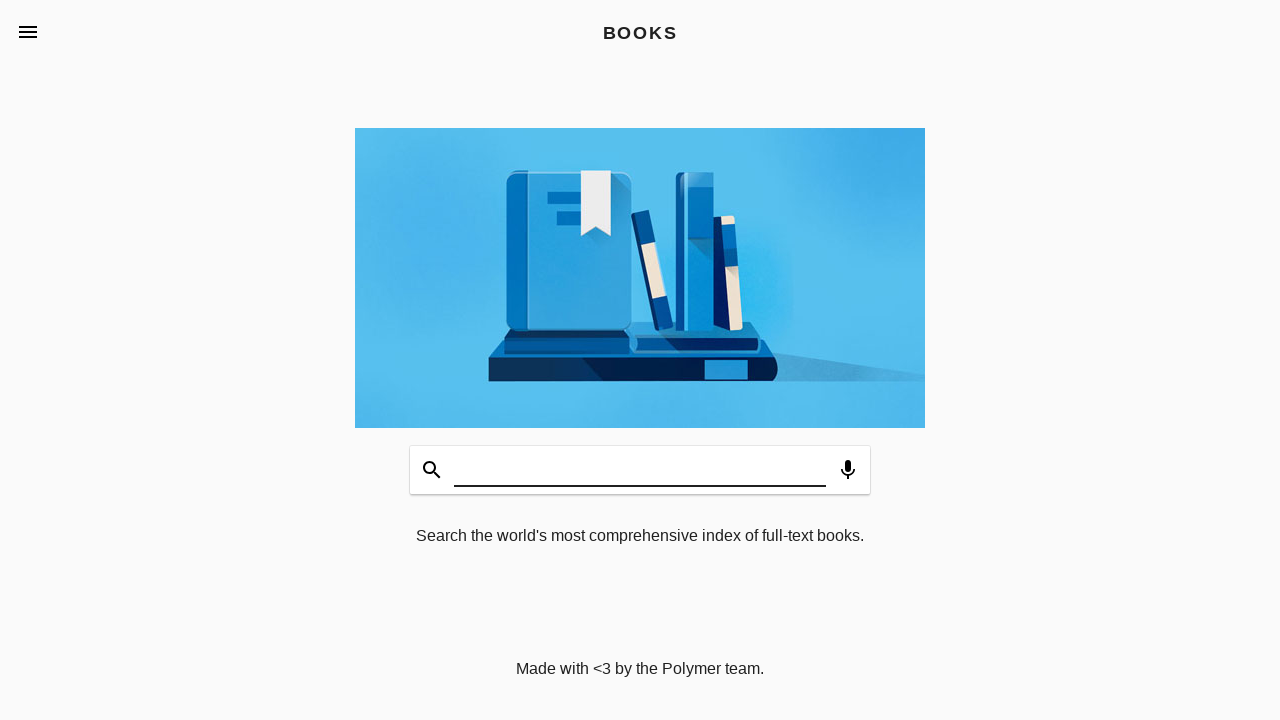

Located shadow host element with [apptitle='BOOKS']
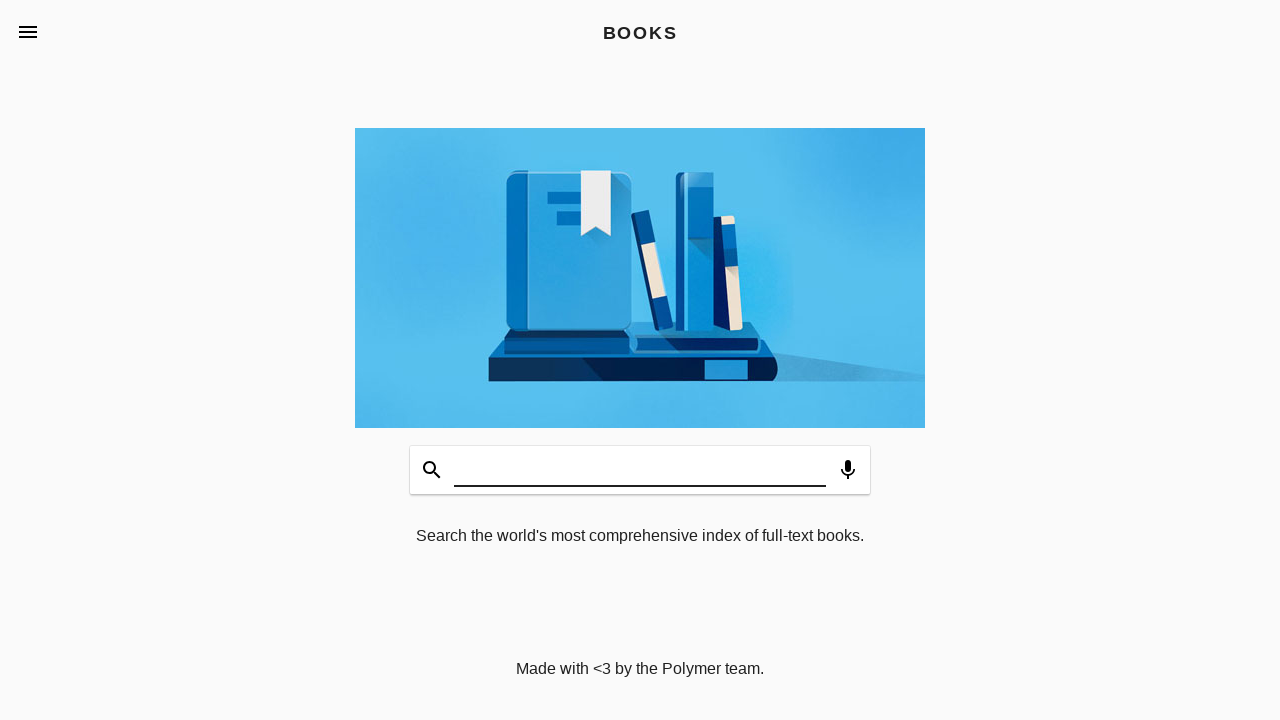

Filled search input in Shadow DOM with 'welcome' on [apptitle='BOOKS'] >> [aria-label='Search Books']
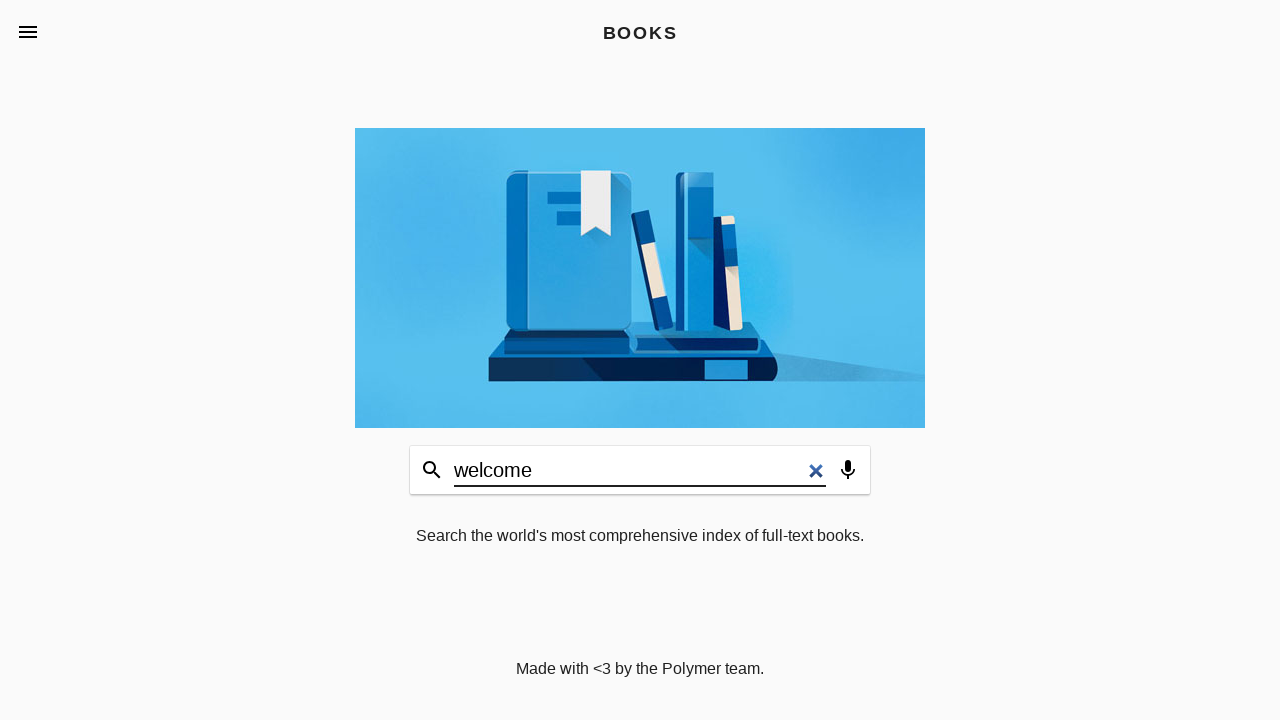

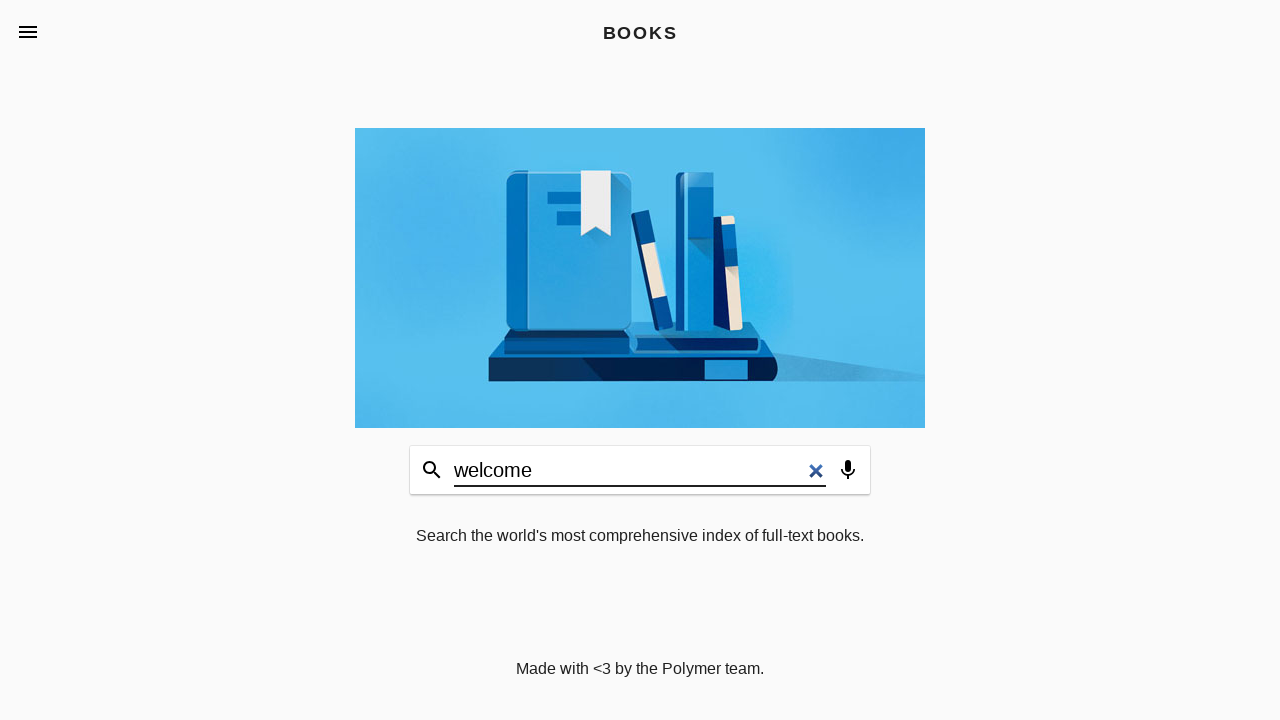